Tests various types of JavaScript alerts including simple alerts, confirmation dialogs, and prompt boxes with text input

Starting URL: https://demo.automationtesting.in/Alerts.html

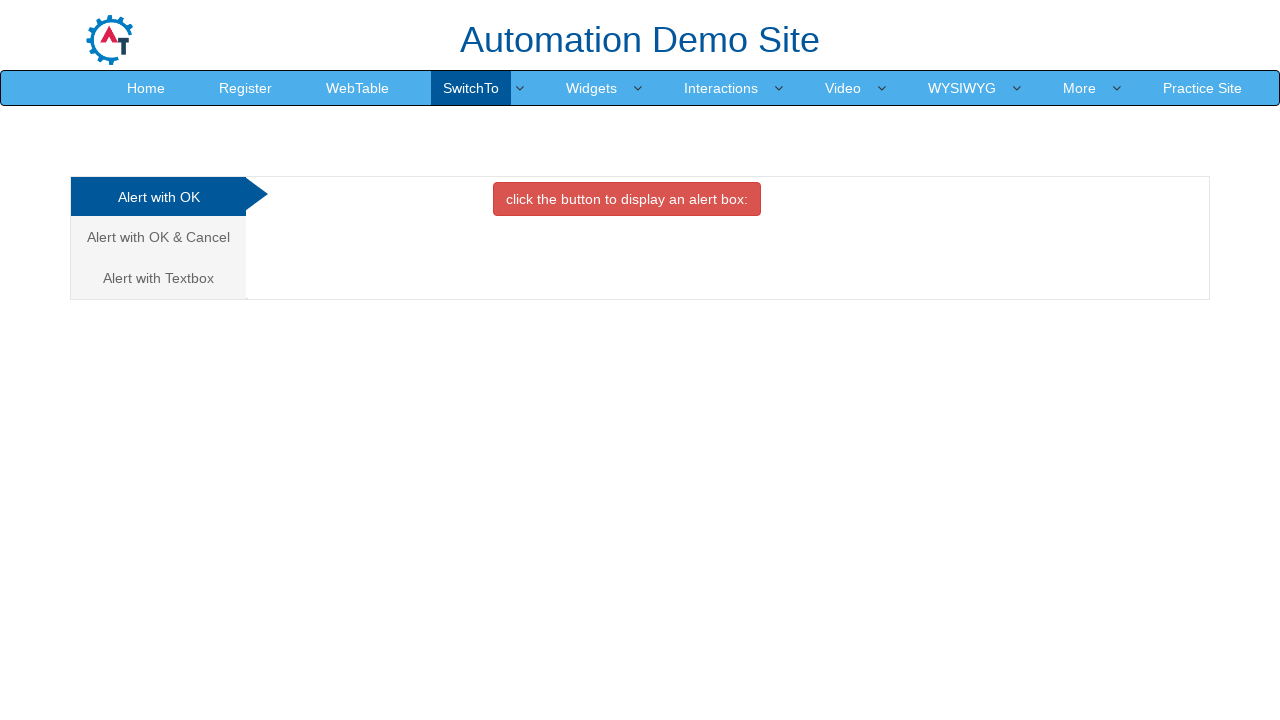

Clicked button to trigger simple alert at (627, 199) on xpath=//button[@onclick='alertbox()']
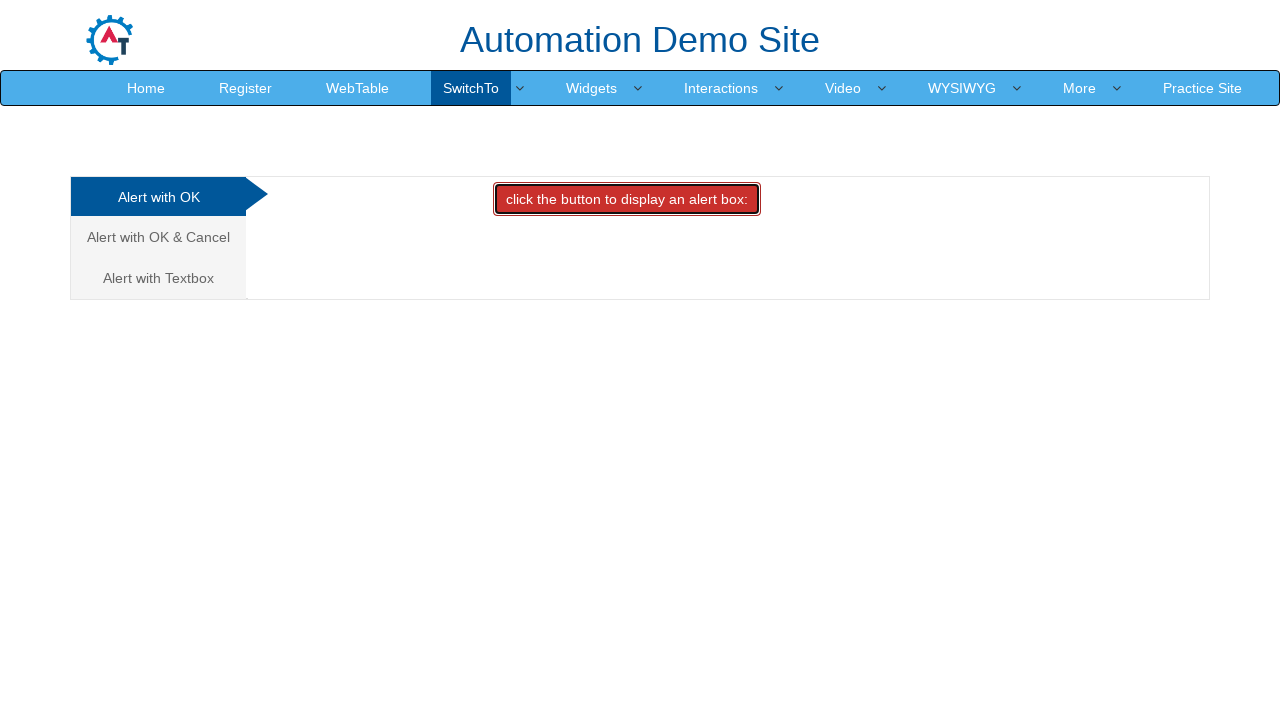

Set up dialog handler to accept simple alert
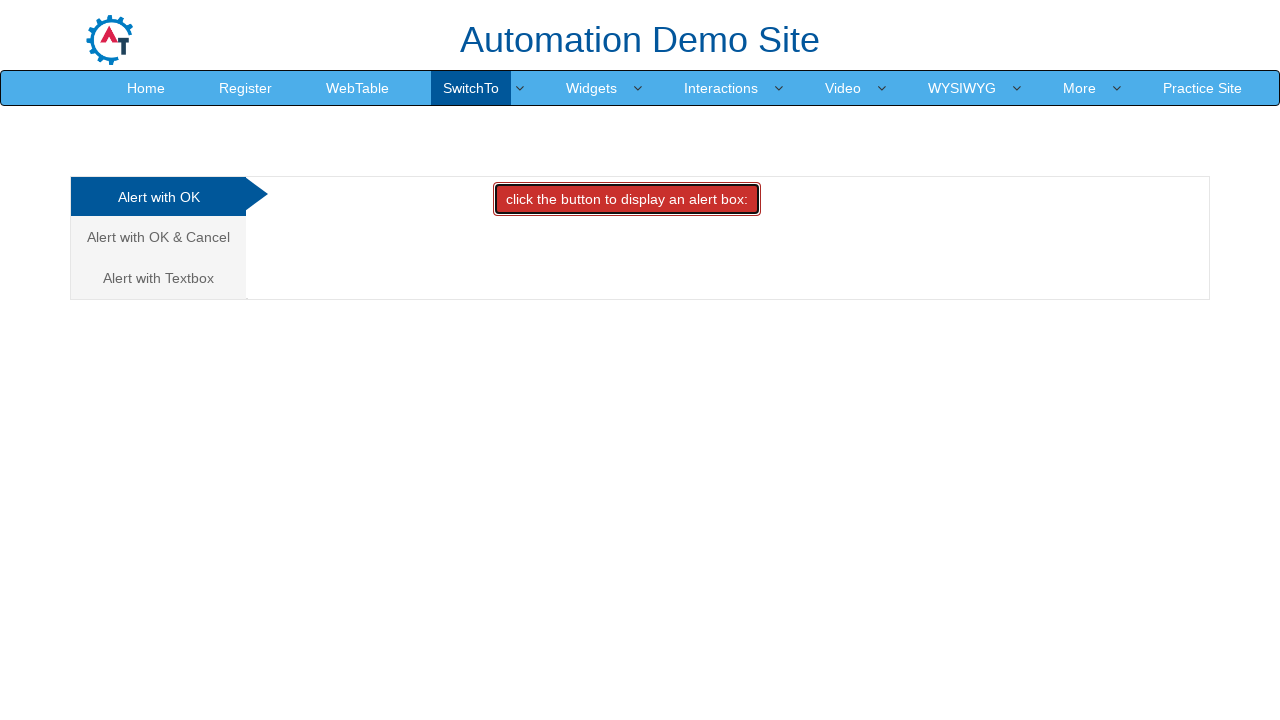

Navigated to Alert with OK & Cancel section at (158, 237) on xpath=//a[text()='Alert with OK & Cancel ']
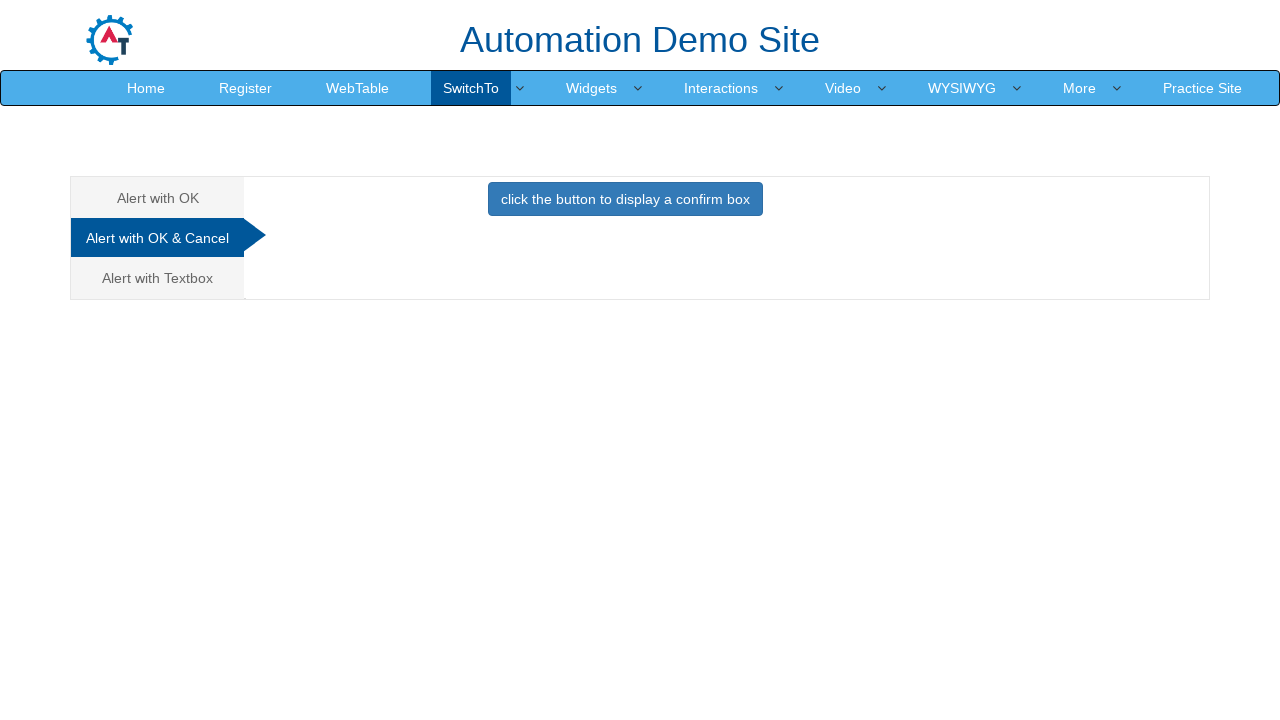

Clicked button to display confirmation dialog at (625, 199) on xpath=//button[text()='click the button to display a confirm box ']
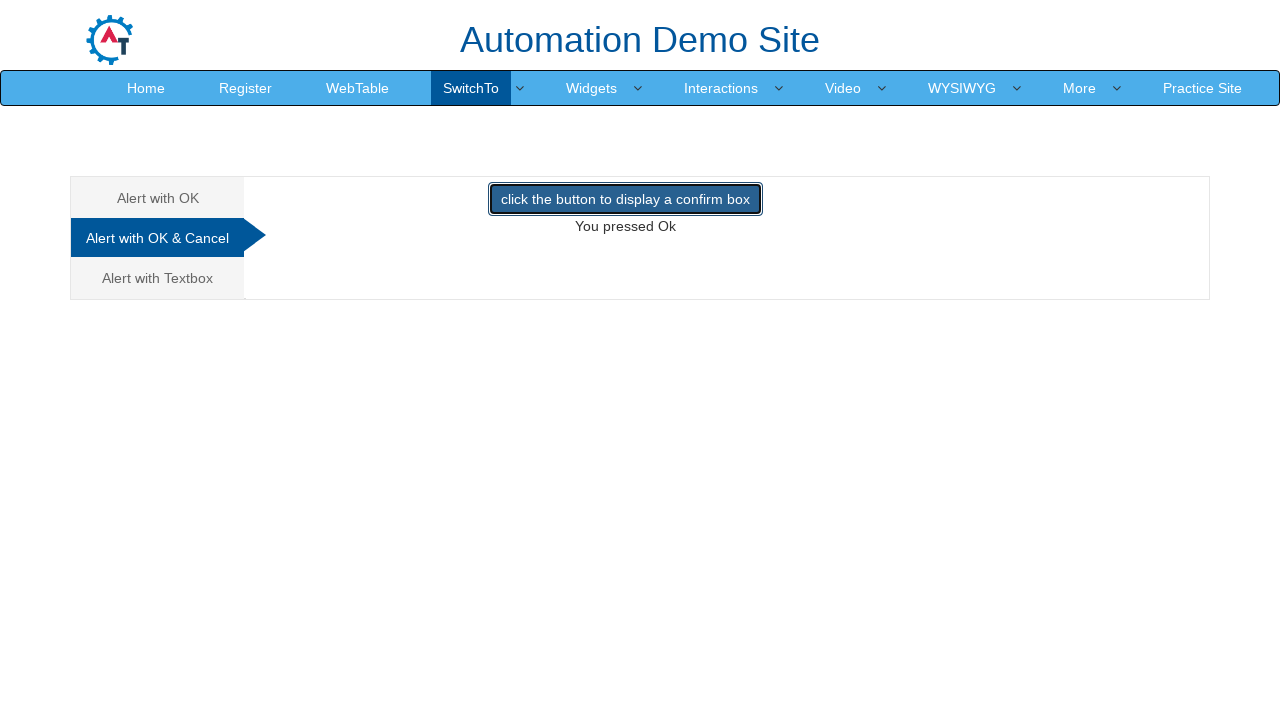

Set up dialog handler to dismiss confirmation dialog
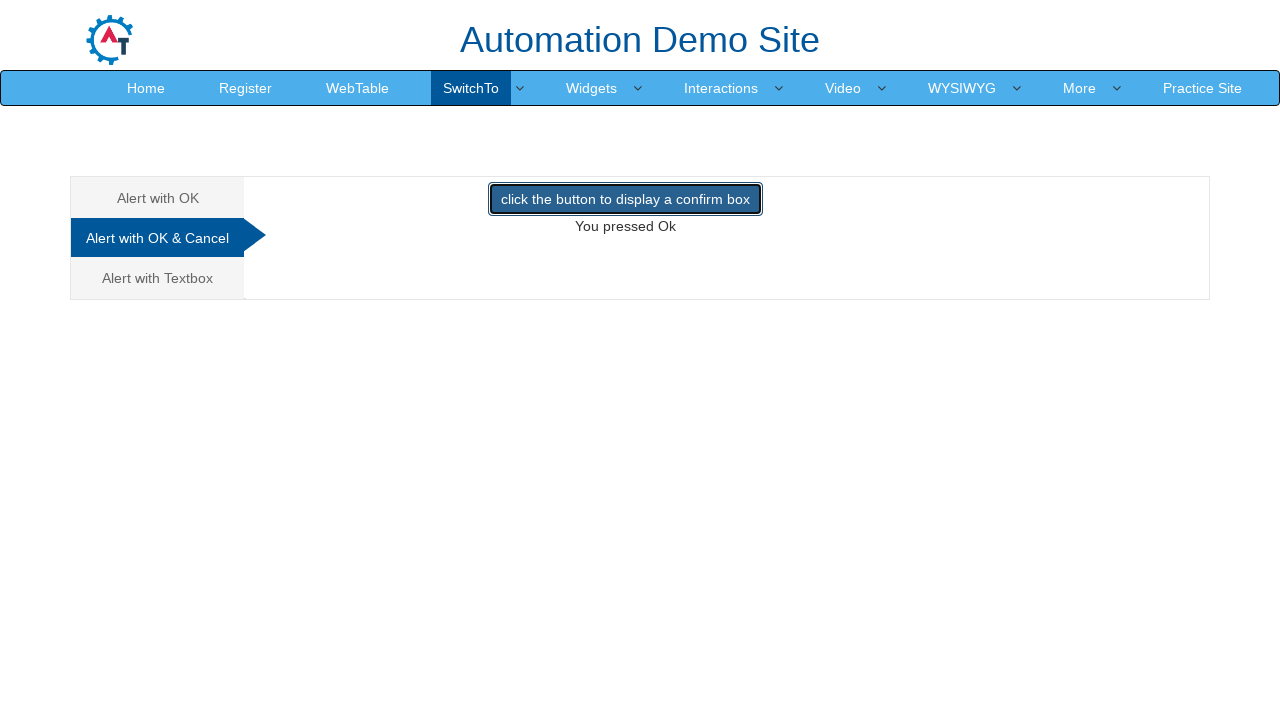

Navigated to Alert with Textbox section at (158, 278) on xpath=//a[text()='Alert with Textbox ']
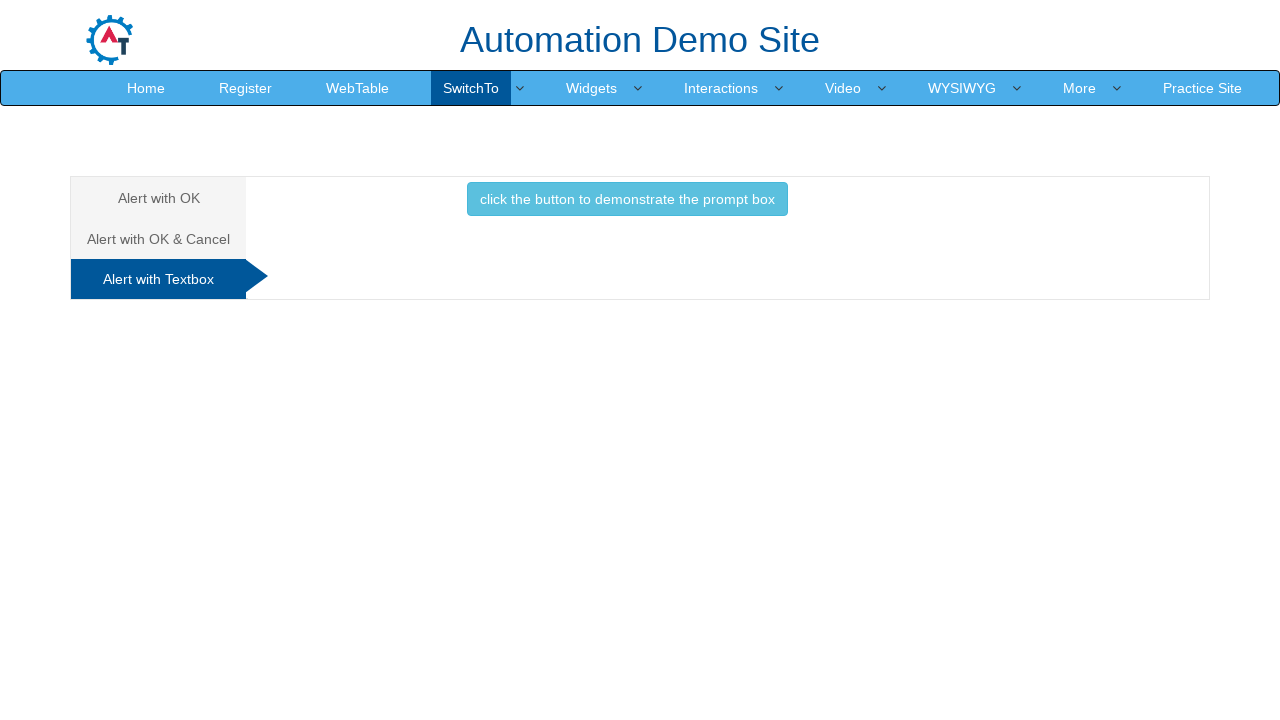

Clicked button to display prompt dialog at (627, 199) on xpath=//button[text()='click the button to demonstrate the prompt box ']
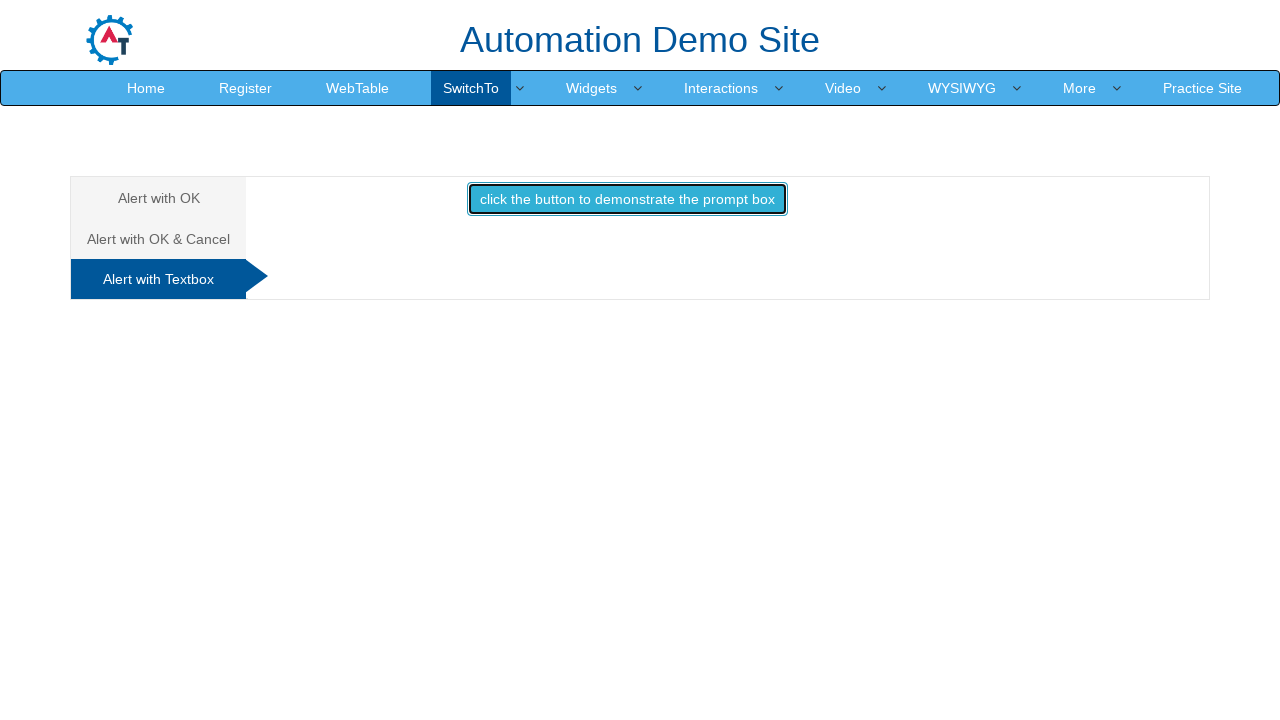

Set up dialog handler to accept prompt with text 'yugesh'
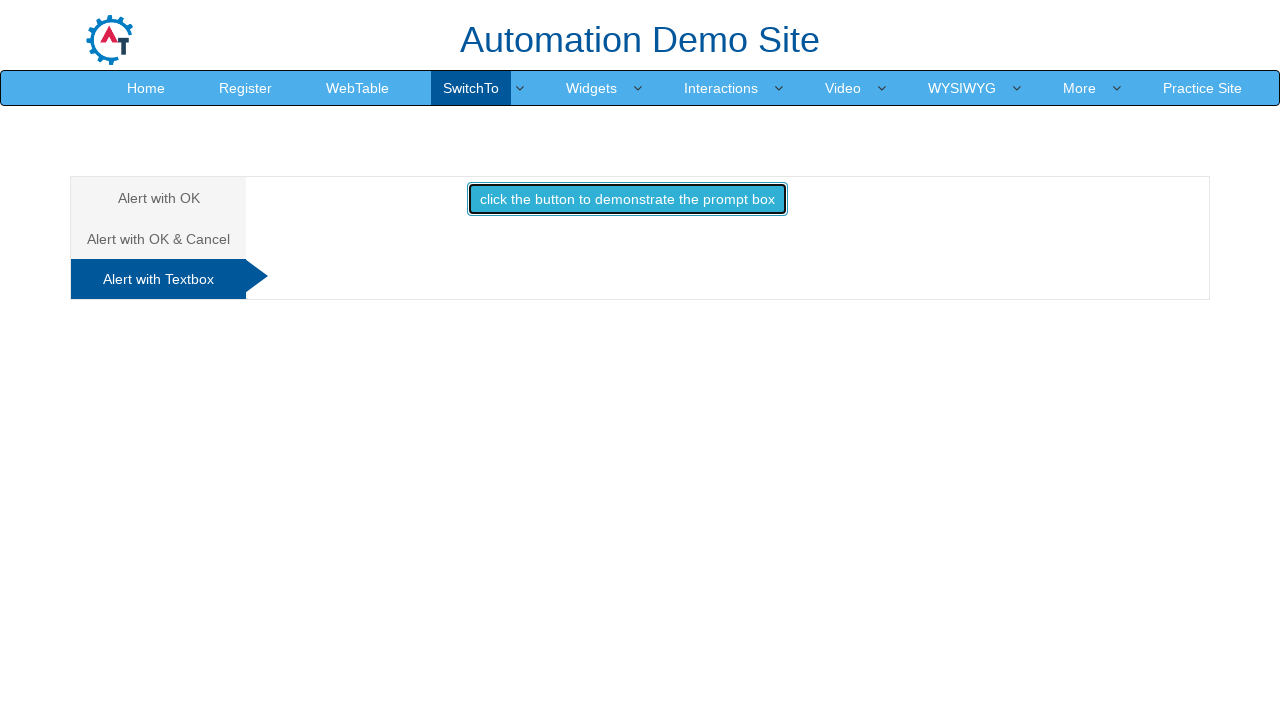

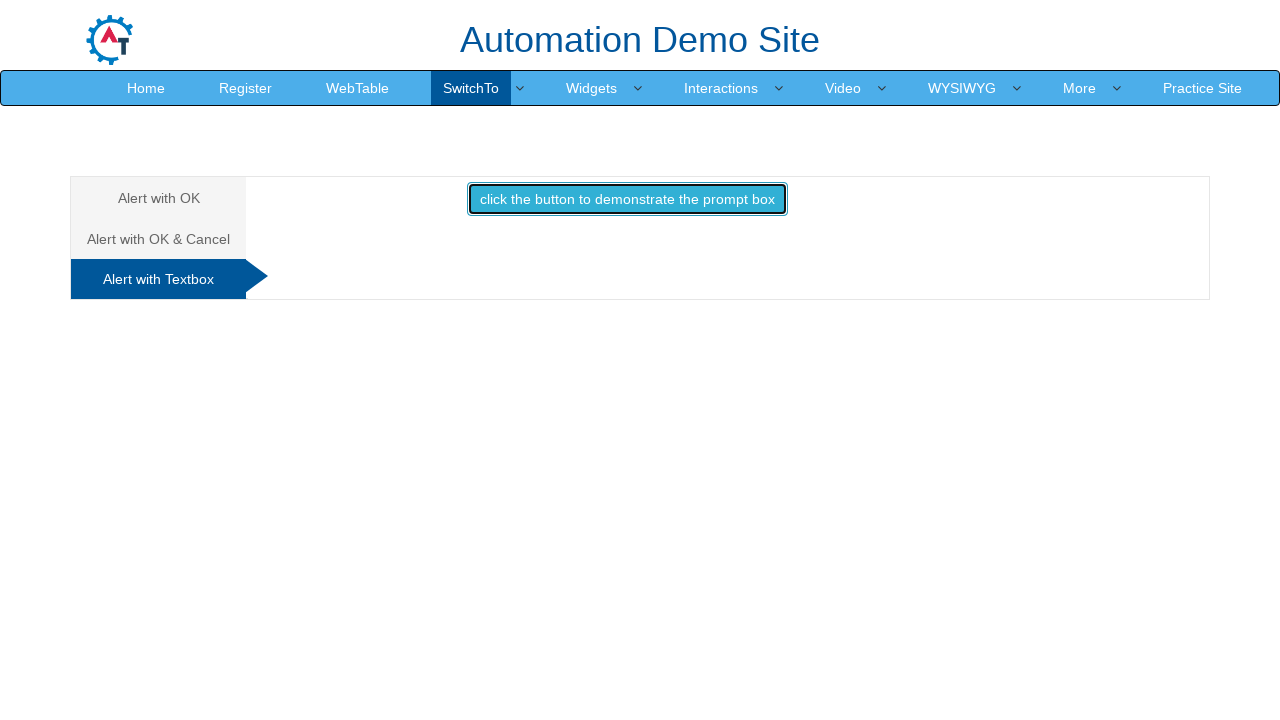